Tests file download functionality by clicking on a download link for a PNG file

Starting URL: https://the-internet.herokuapp.com/download

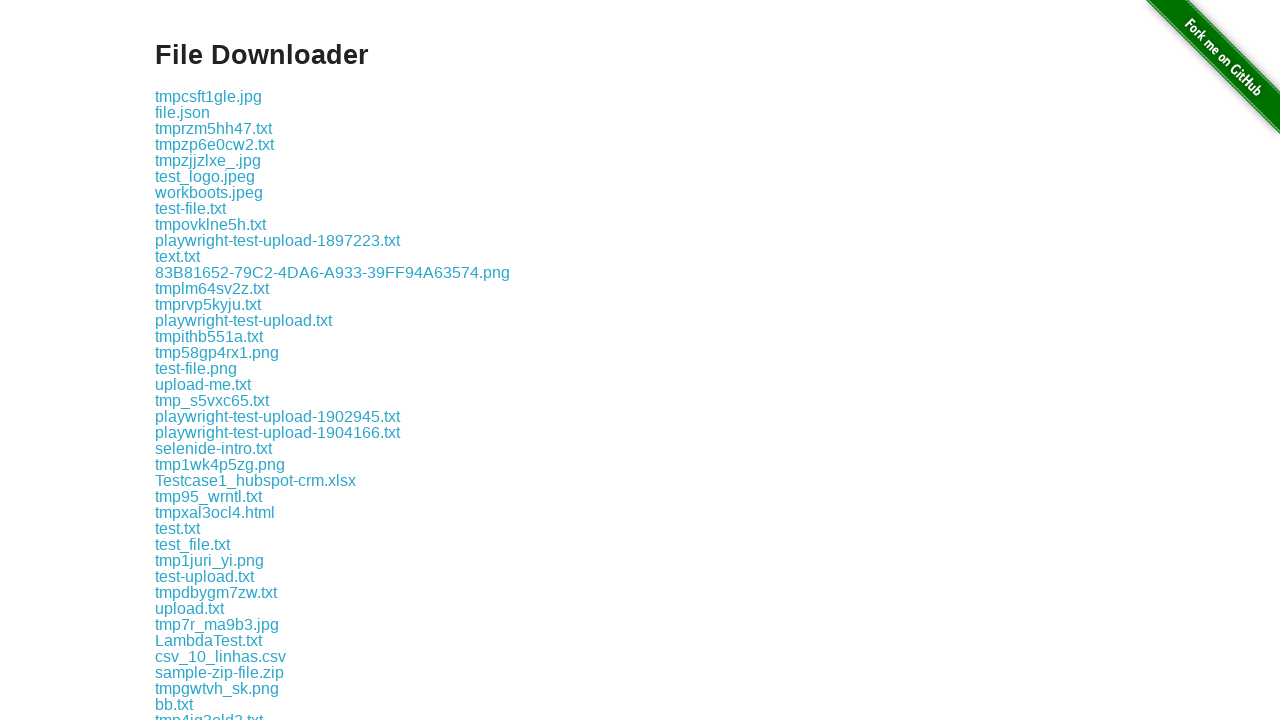

Clicked on the selenium-snapshot.png download link at (238, 360) on a[href*='selenium-snapshot.png']
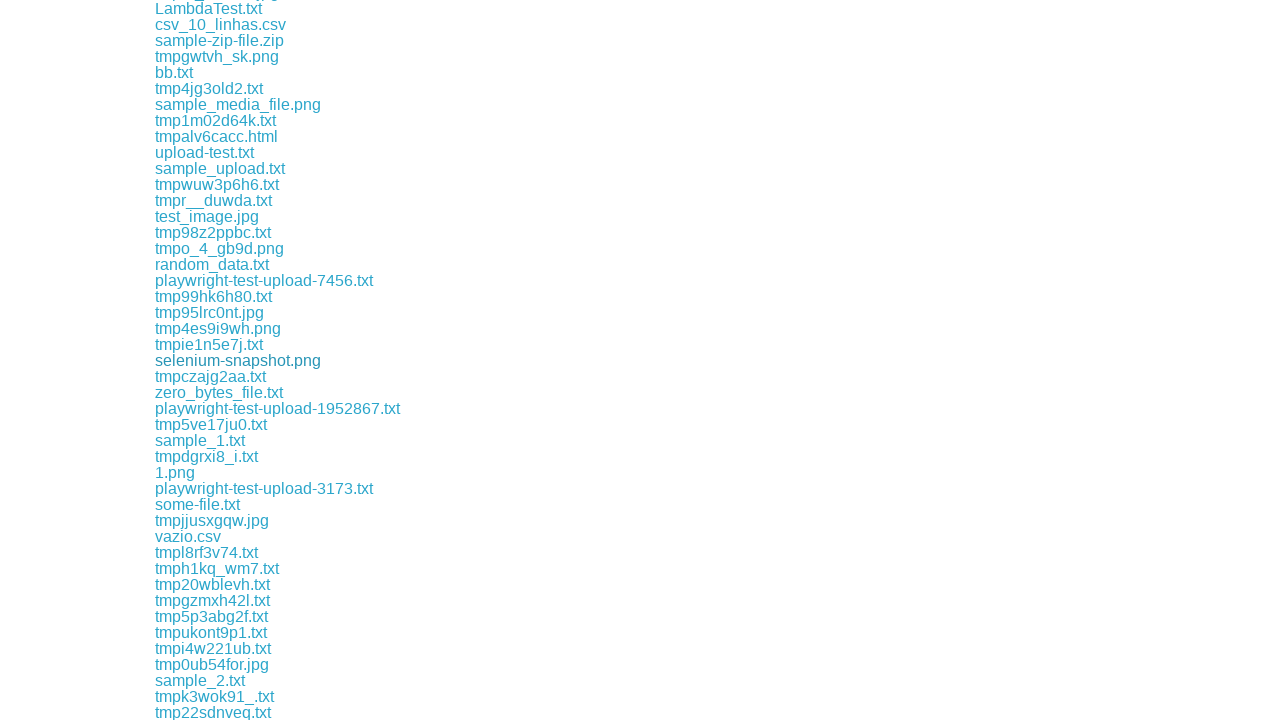

Waited 500ms for download to start
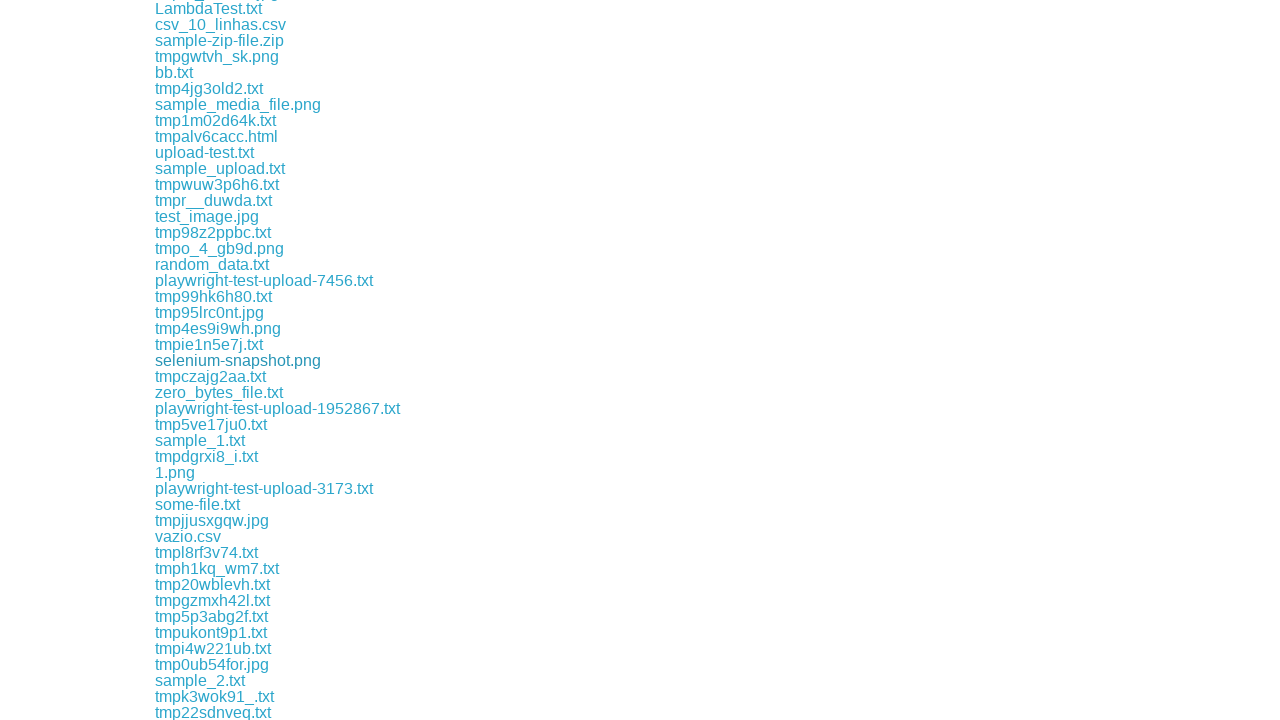

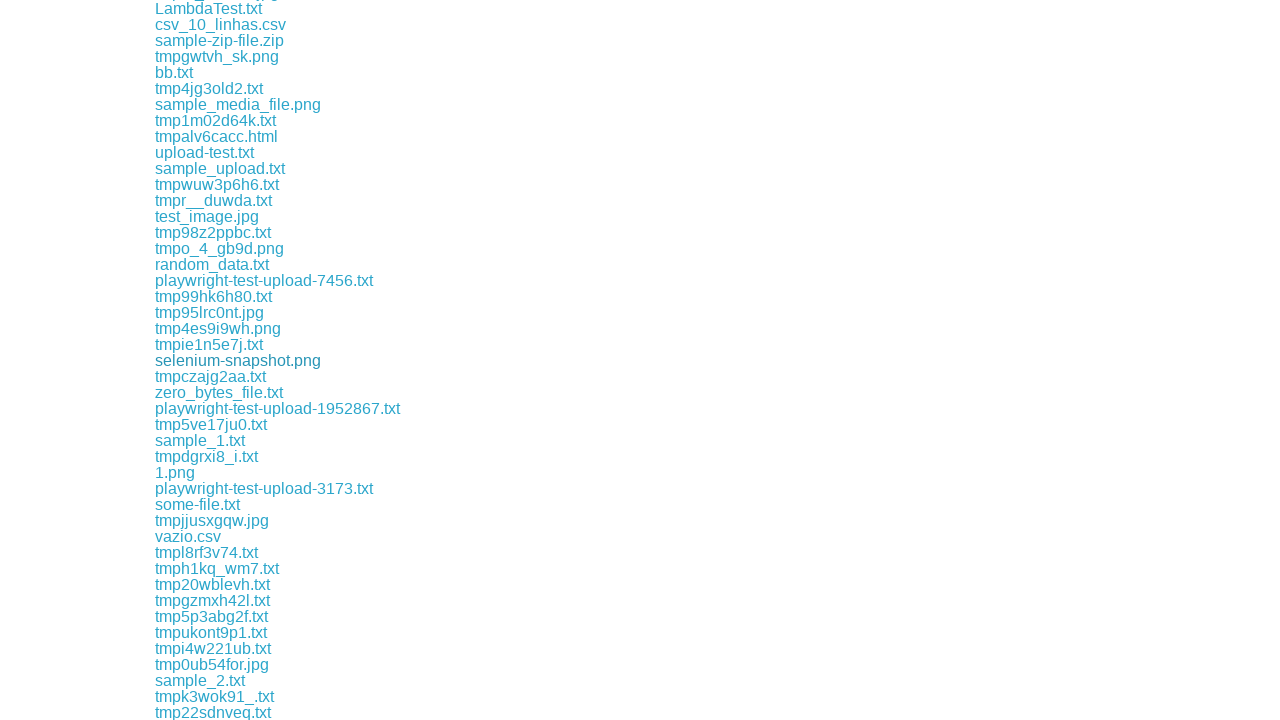